Tests clicking on the Meet the team link and verifying navigation to the team page

Starting URL: https://radientanalytics.com

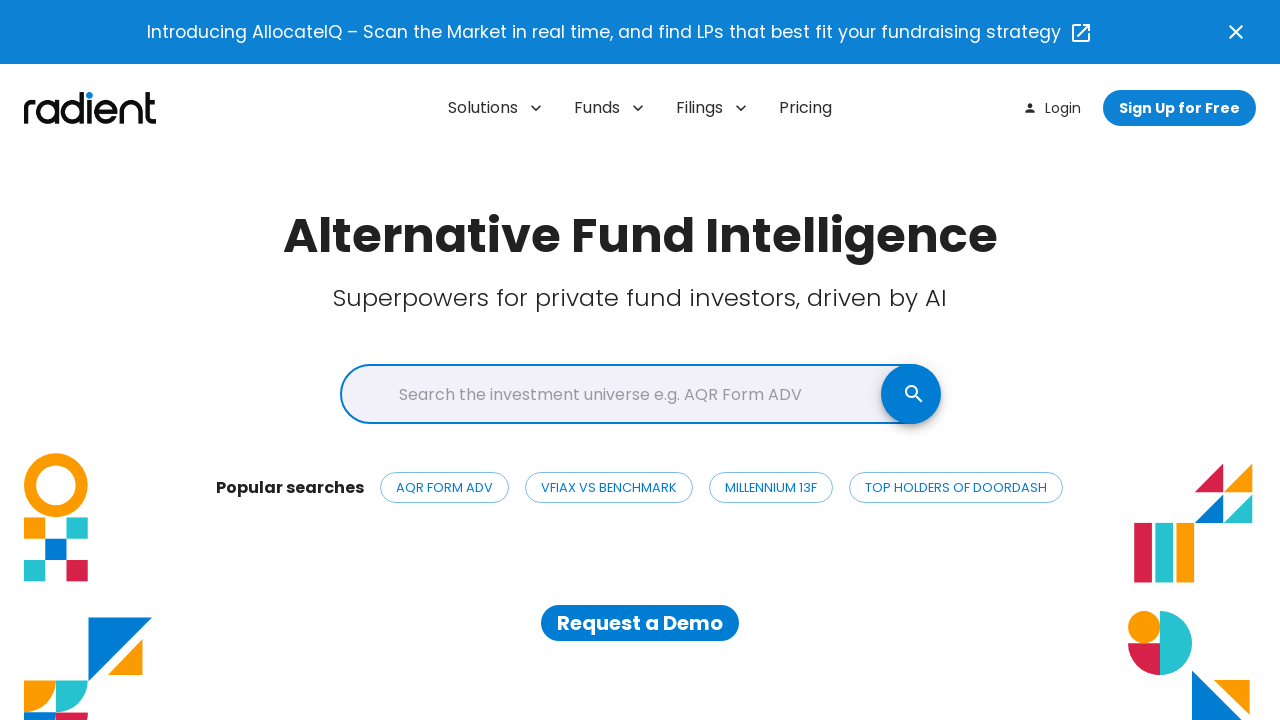

Clicked on 'Meet the team' link at (500, 527) on a[href="https://radientanalytics.com/web/team"]
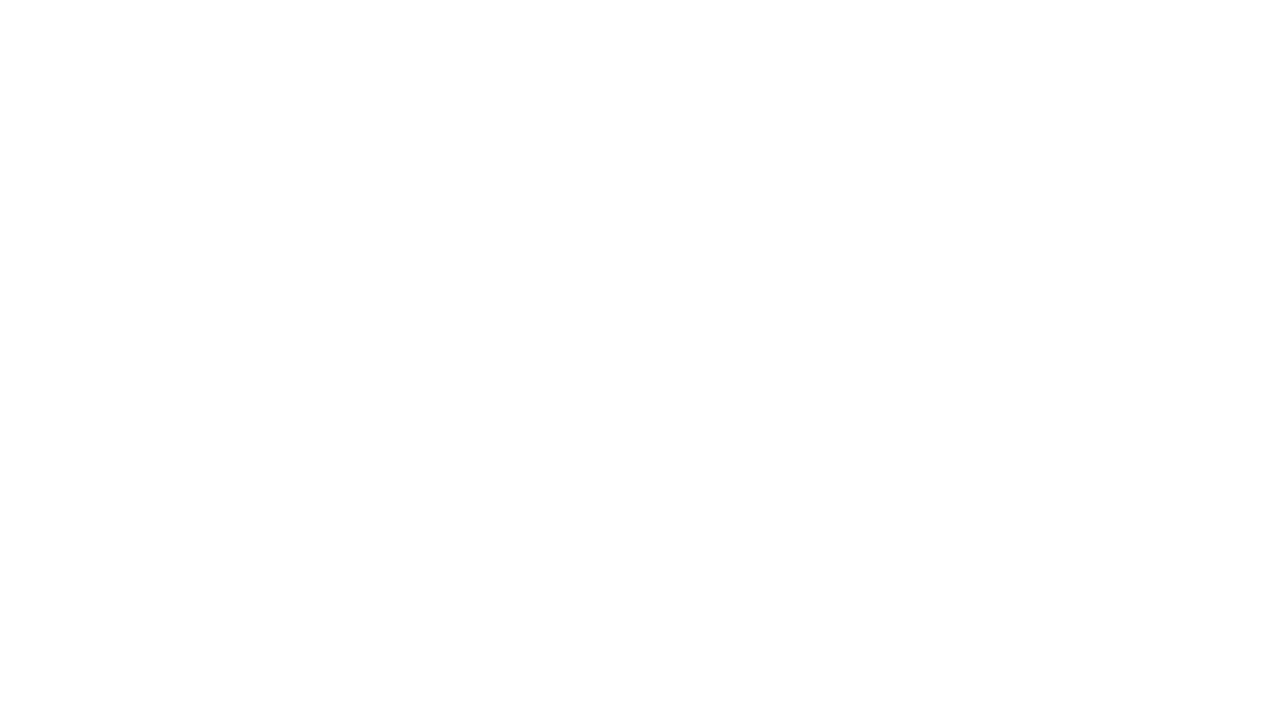

Successfully navigated to team page at https://radientanalytics.com/web/team
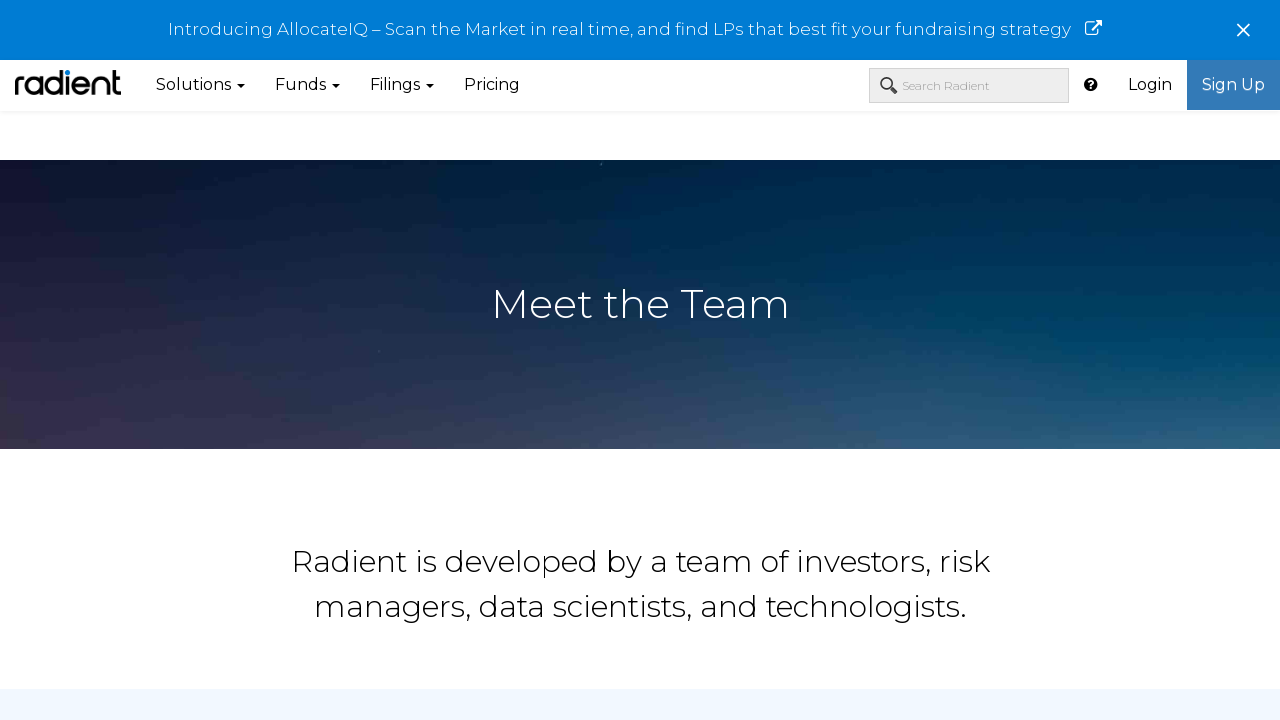

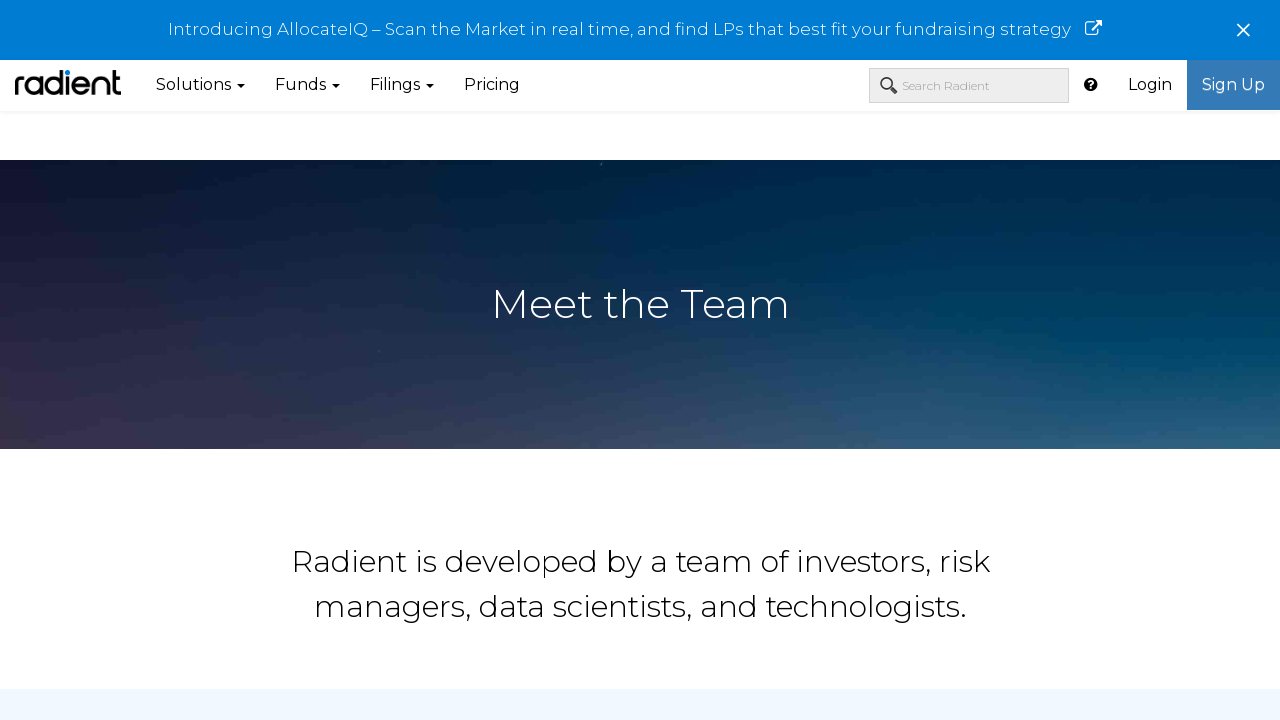